Tests a registration form by filling in personal details including first name, last name, address, email, phone number, selecting gender, and checking all hobby checkboxes

Starting URL: https://demo.automationtesting.in/Register.html

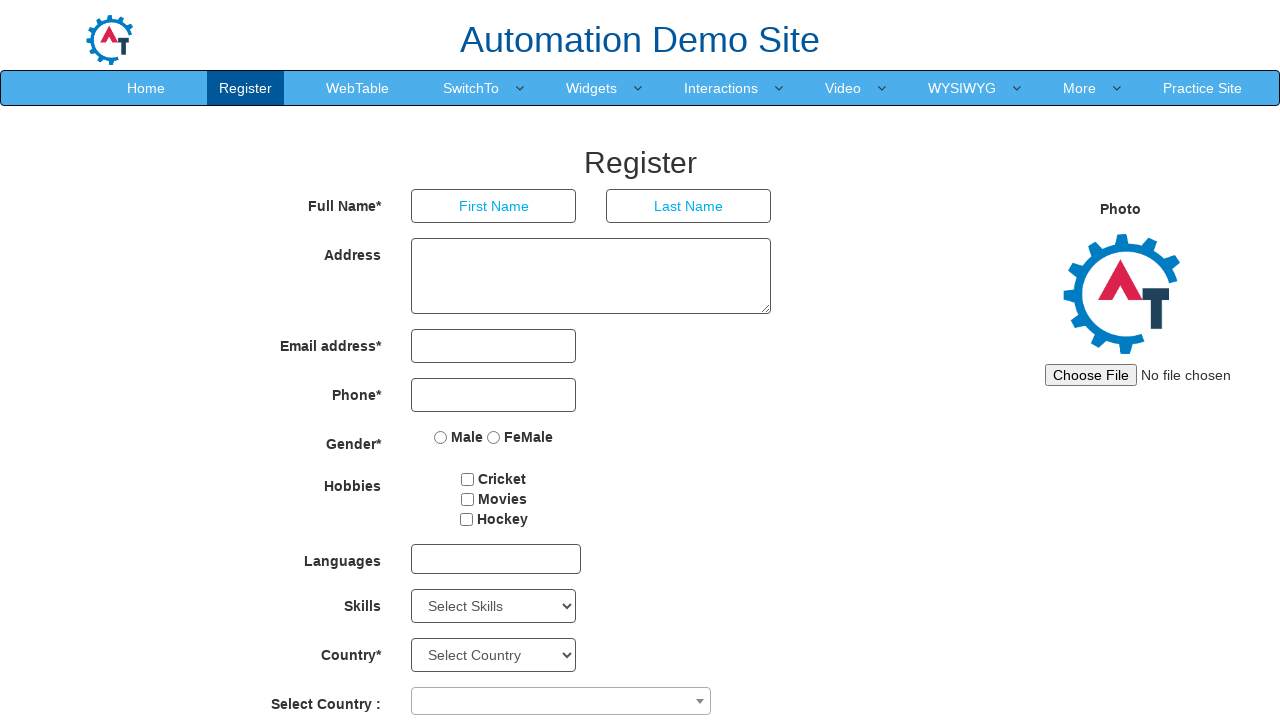

Filled first name field with 'Groot' on //*[@id='basicBootstrapForm']/div[1]/div[1]/input
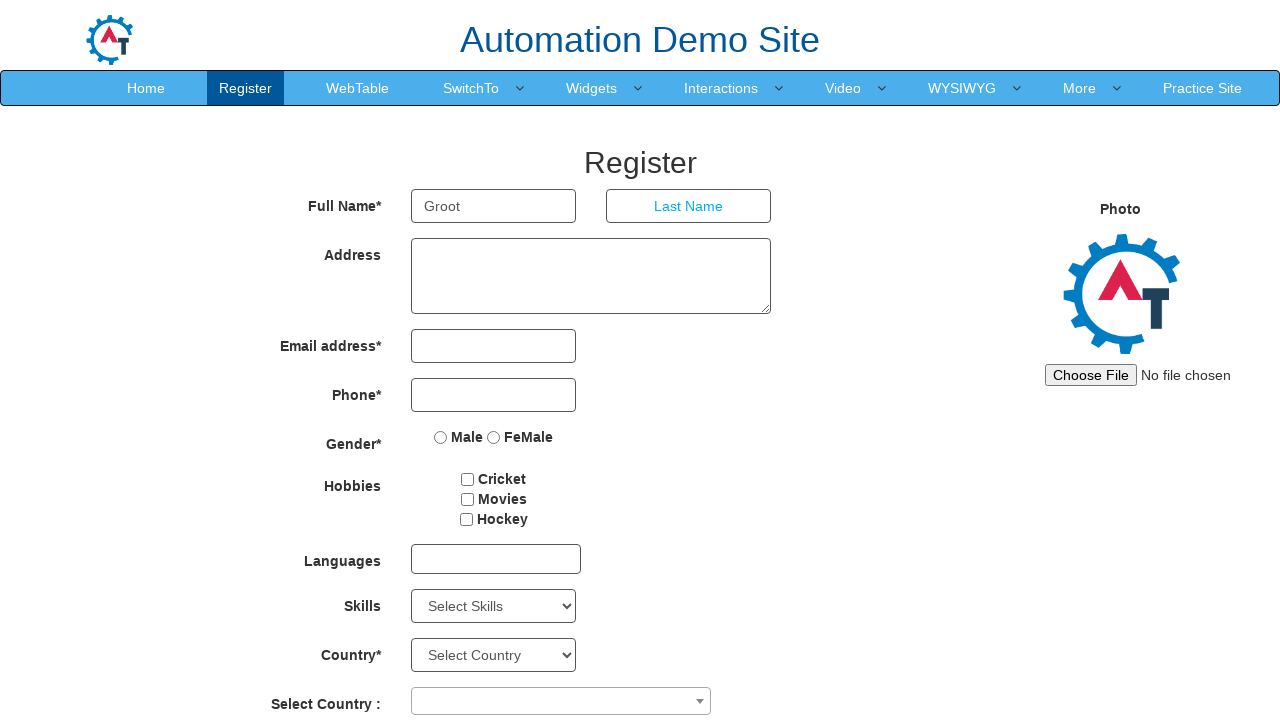

Filled last name field with 'Thor' on input[placeholder='Last Name']
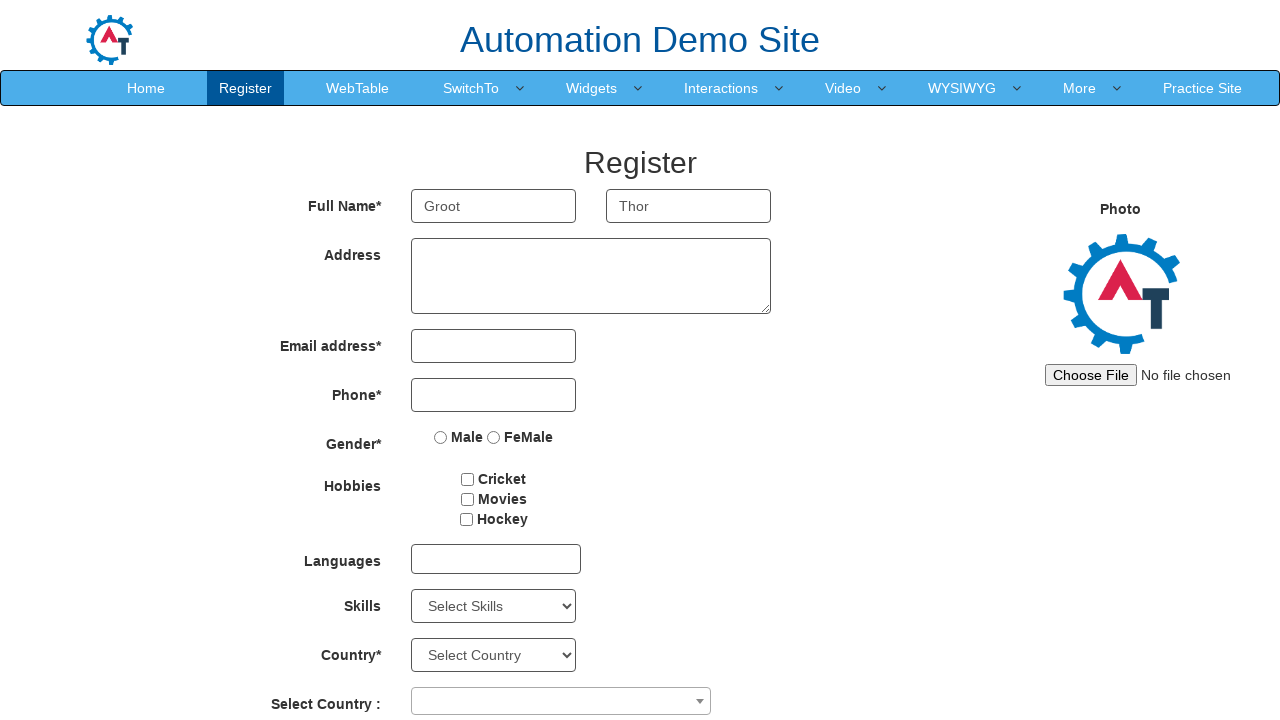

Filled address field with 'Lankelapalem Visakhapatnam' on textarea[ng-model='Adress']
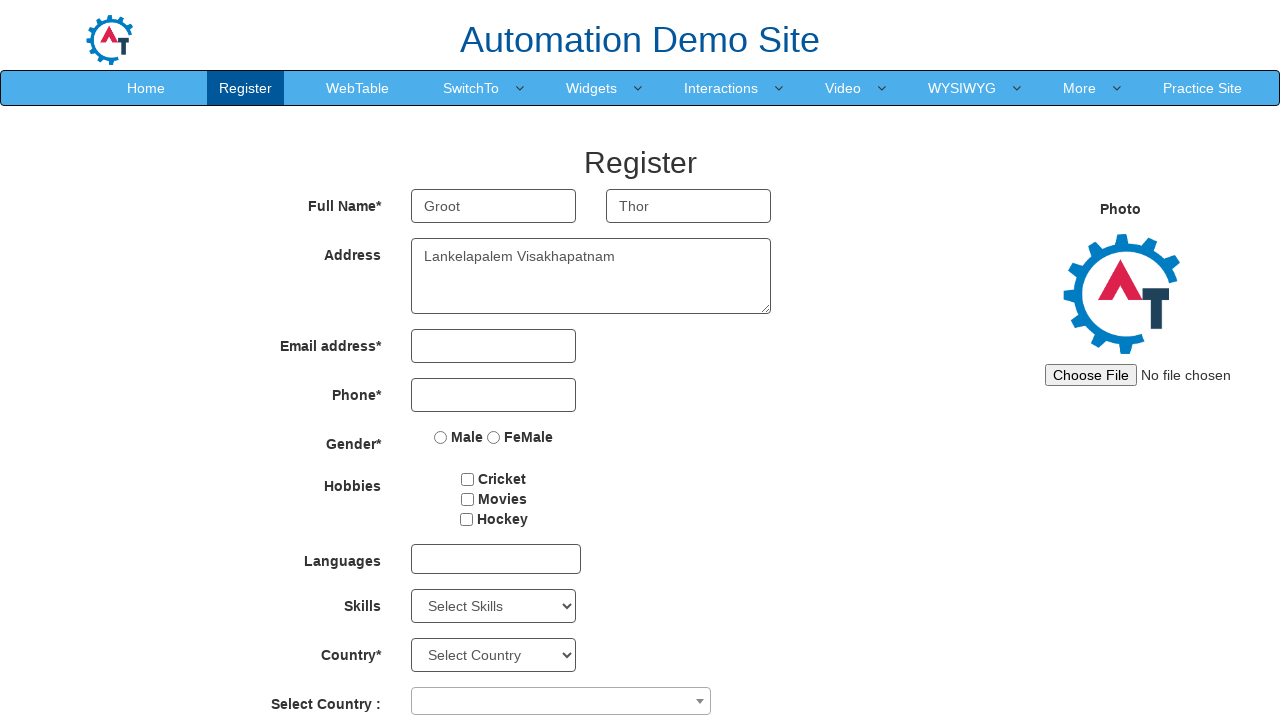

Filled email field with 'groot2712@gmail.com' on input[type='email']
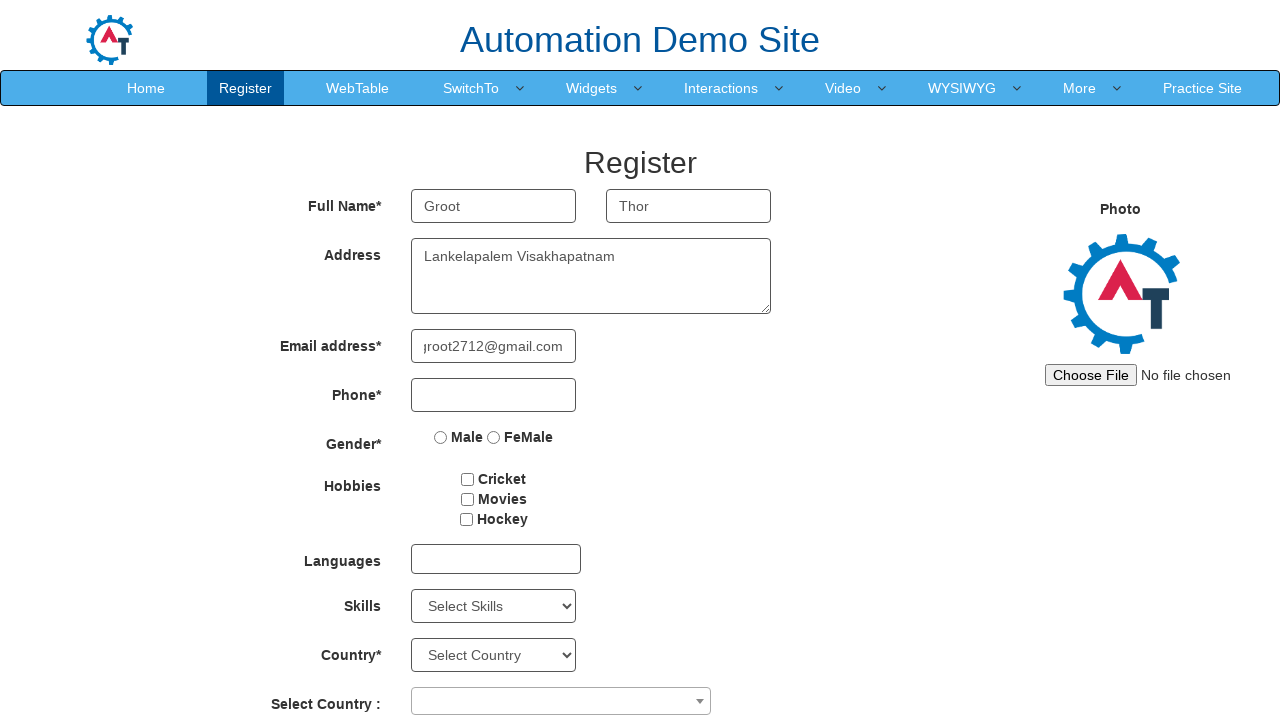

Filled phone number field with '9390773943' on input[type='tel']
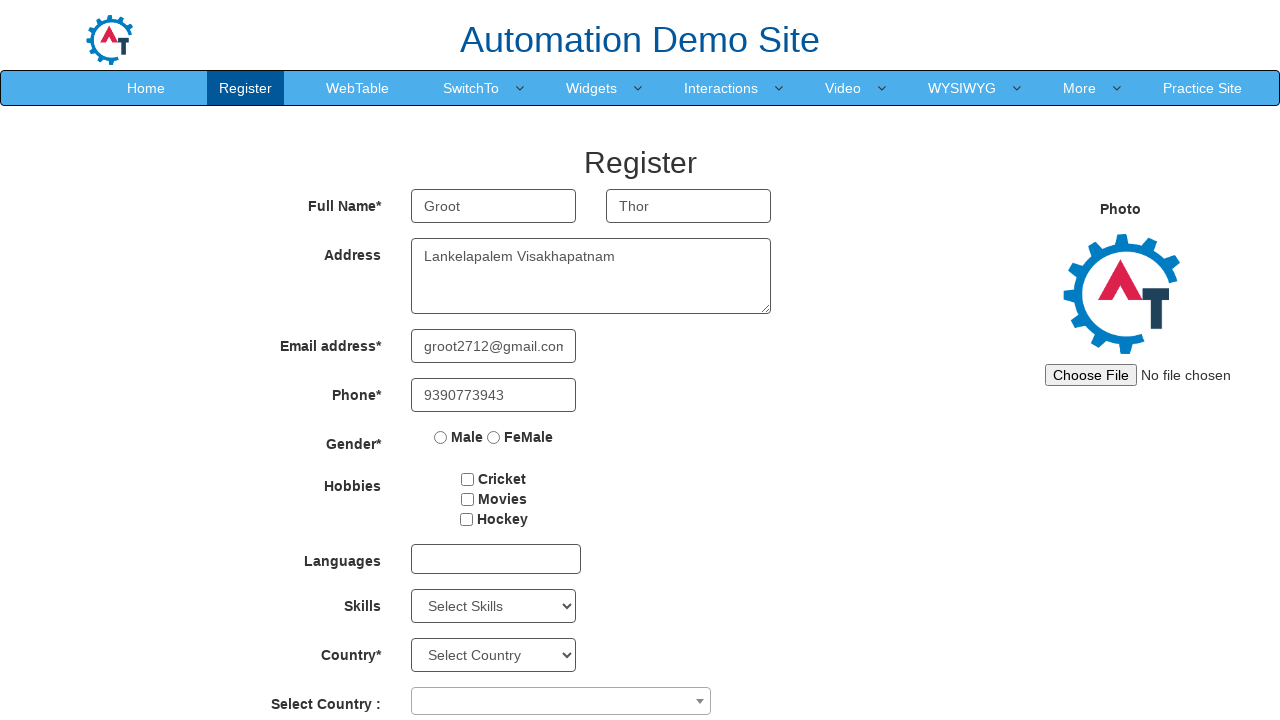

Selected Male gender option at (459, 437) on label:has-text('Male')
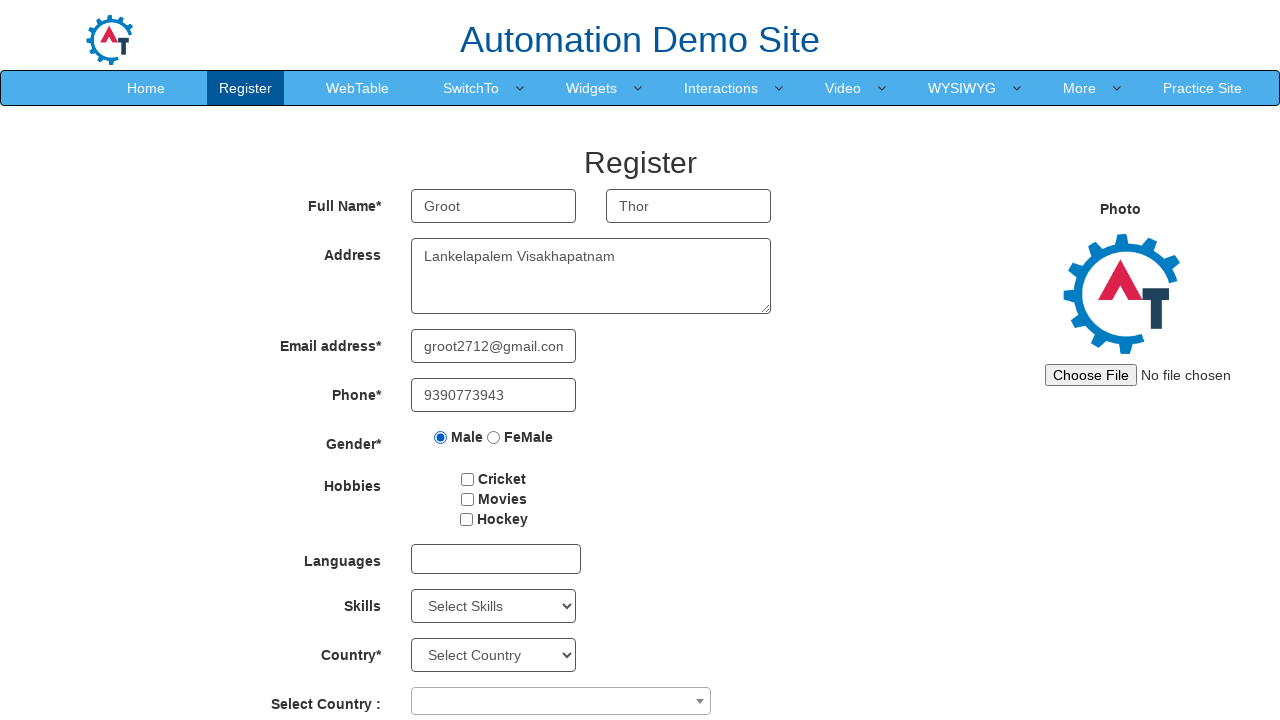

Checked a hobby checkbox at (468, 479) on input[type='checkbox'] >> nth=0
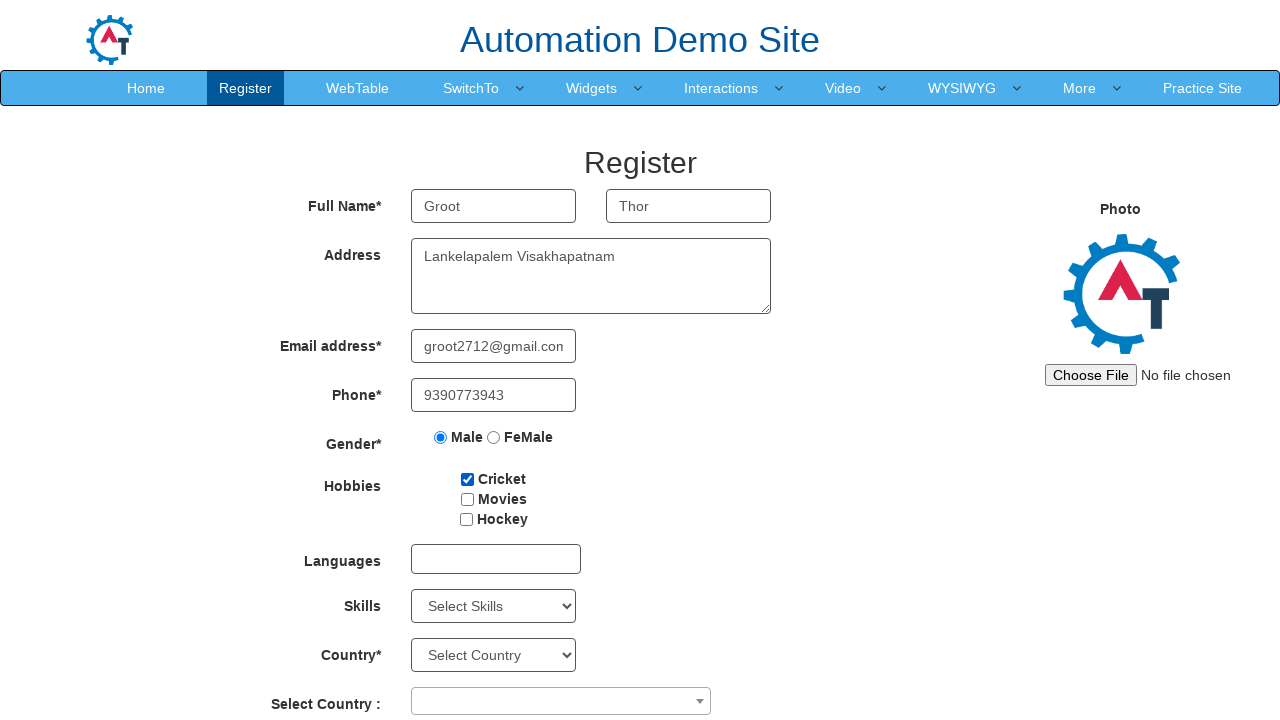

Checked a hobby checkbox at (467, 499) on input[type='checkbox'] >> nth=1
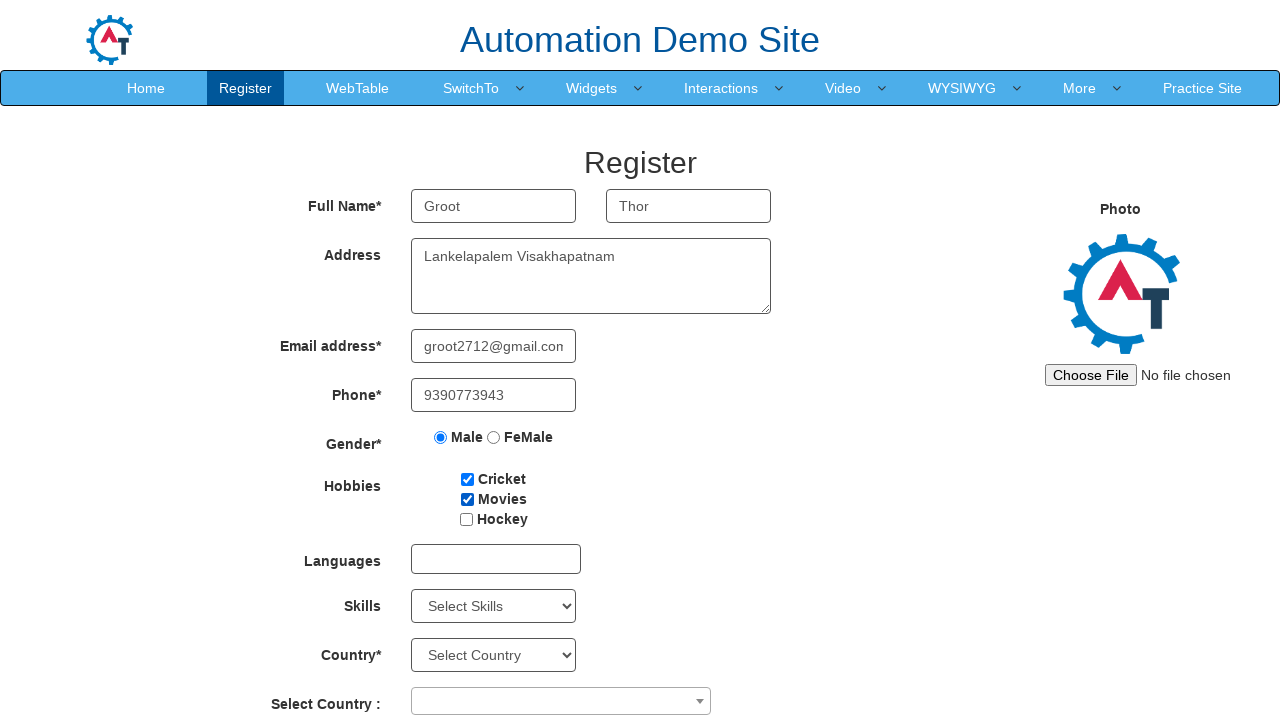

Checked a hobby checkbox at (466, 519) on input[type='checkbox'] >> nth=2
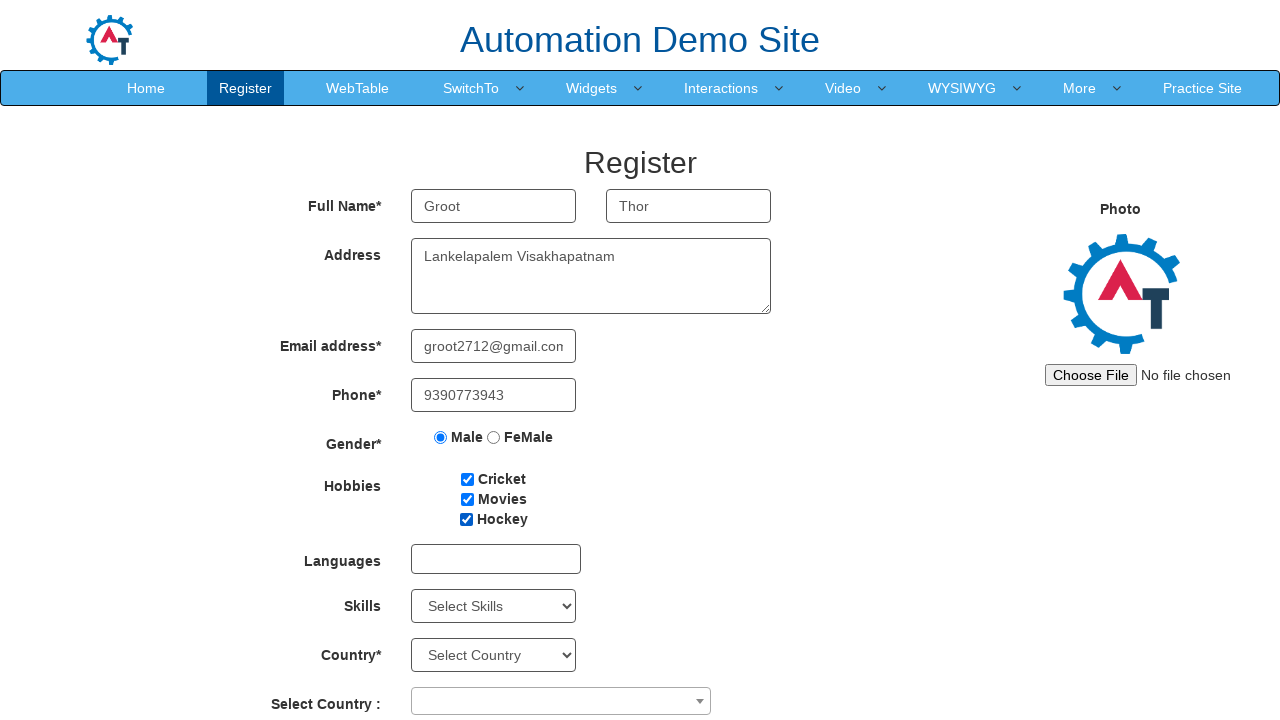

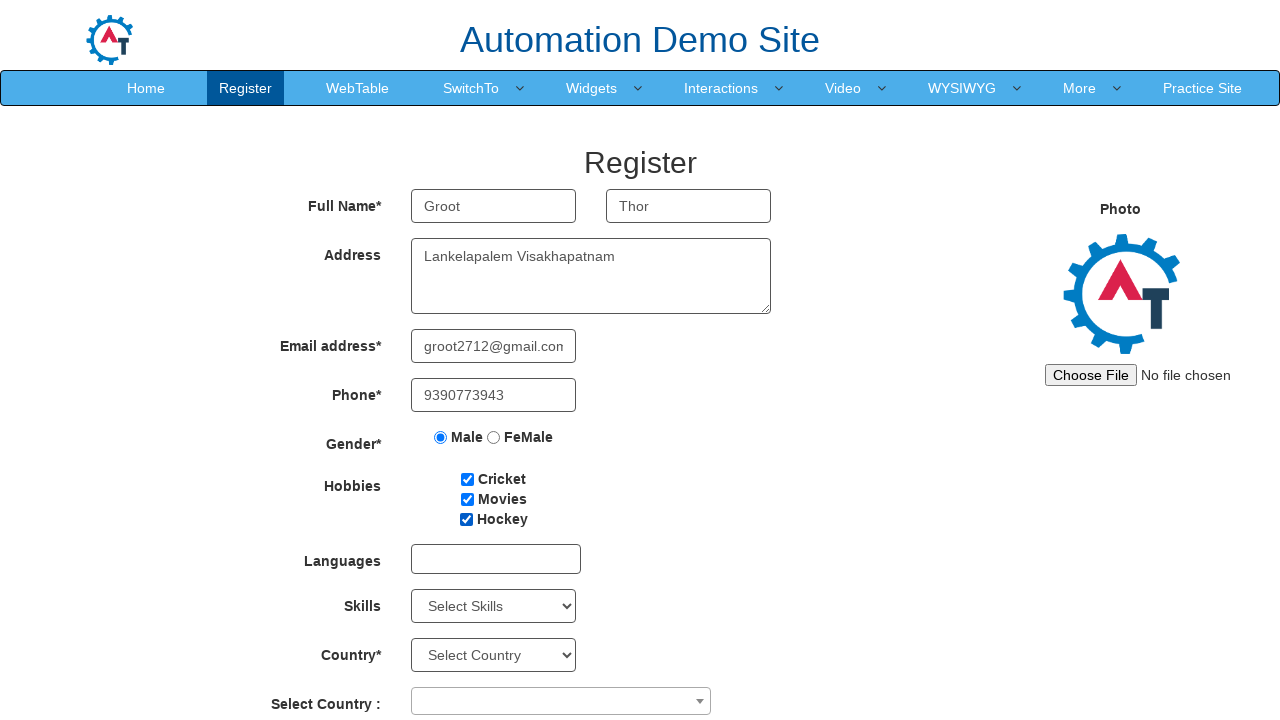